Tests the coupon generation functionality by entering an email and verifying the discount code displayed

Starting URL: https://qazando.com.br/curso.html

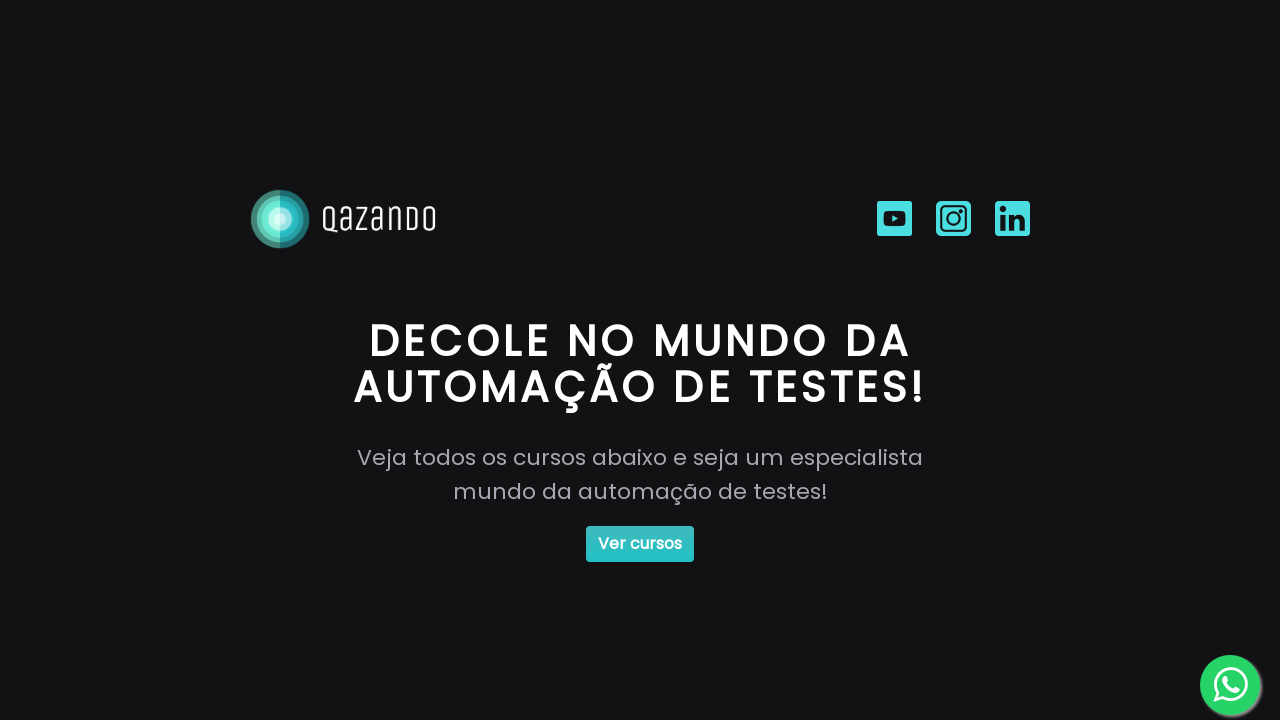

Filled email field with testuser2024@example.com on #email
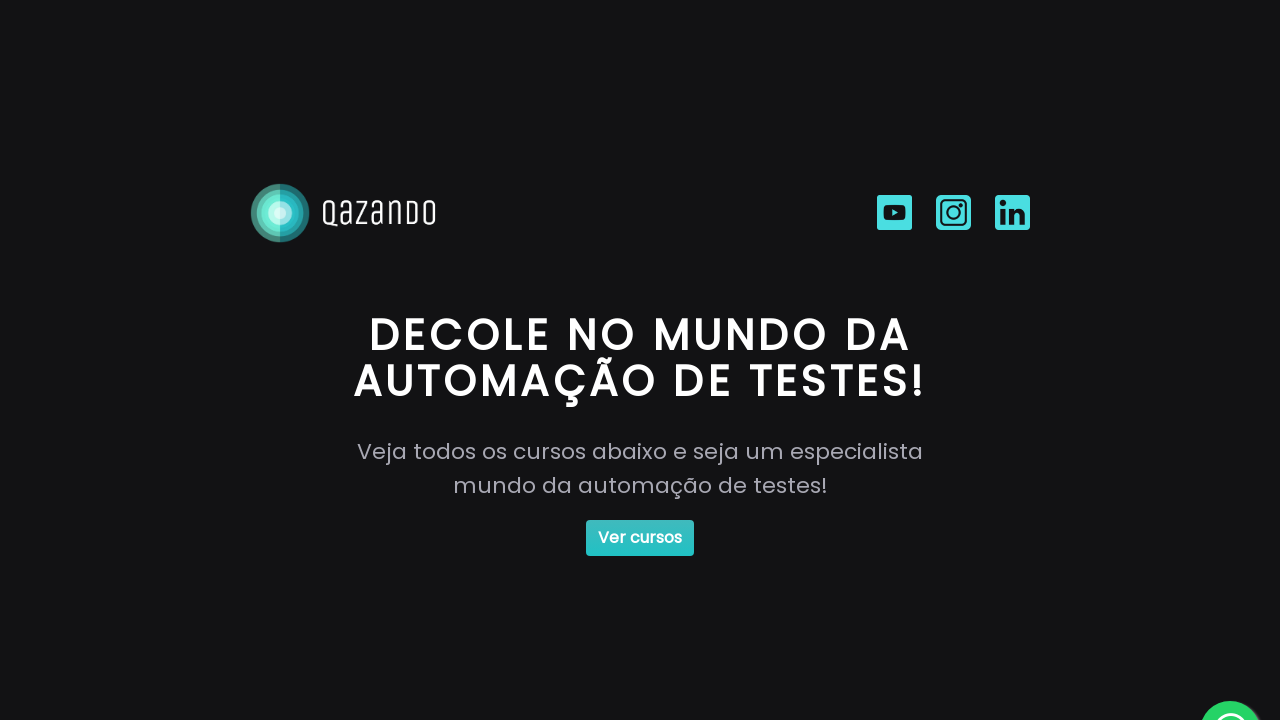

Pressed Enter key on coupon generation button on #button
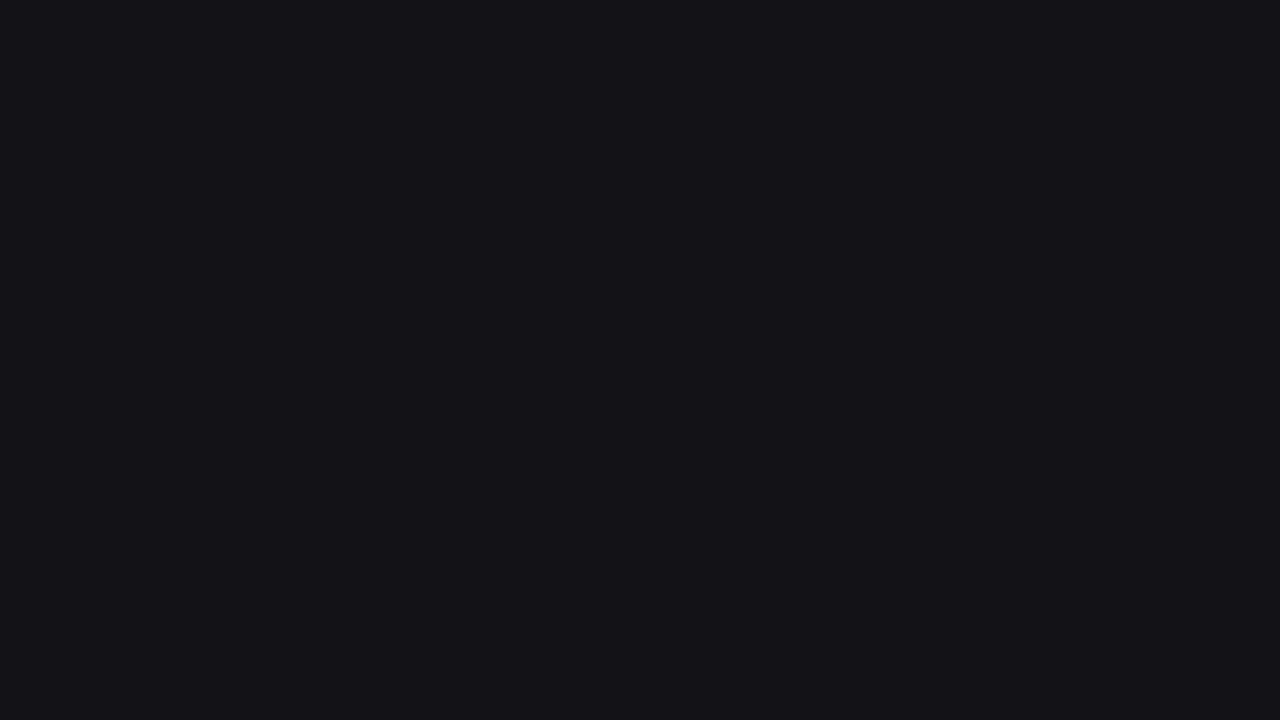

Waited for coupon code to appear in the DOM
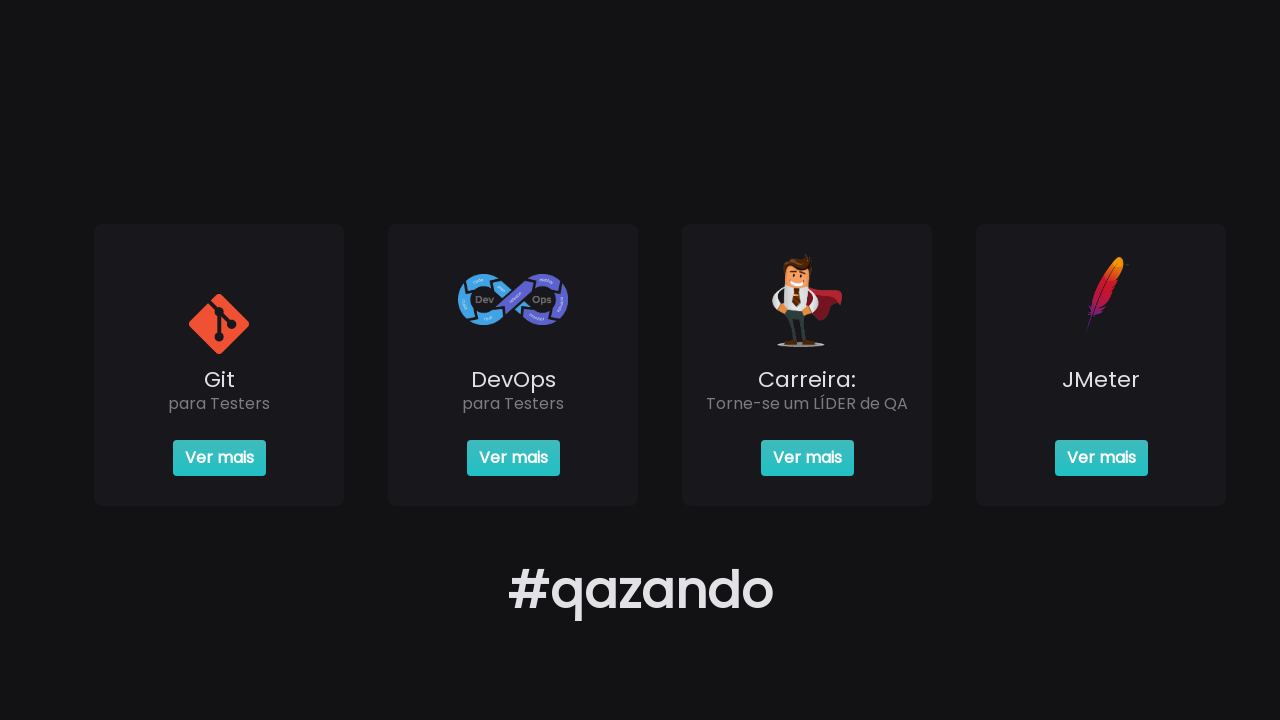

Retrieved coupon code text from the page
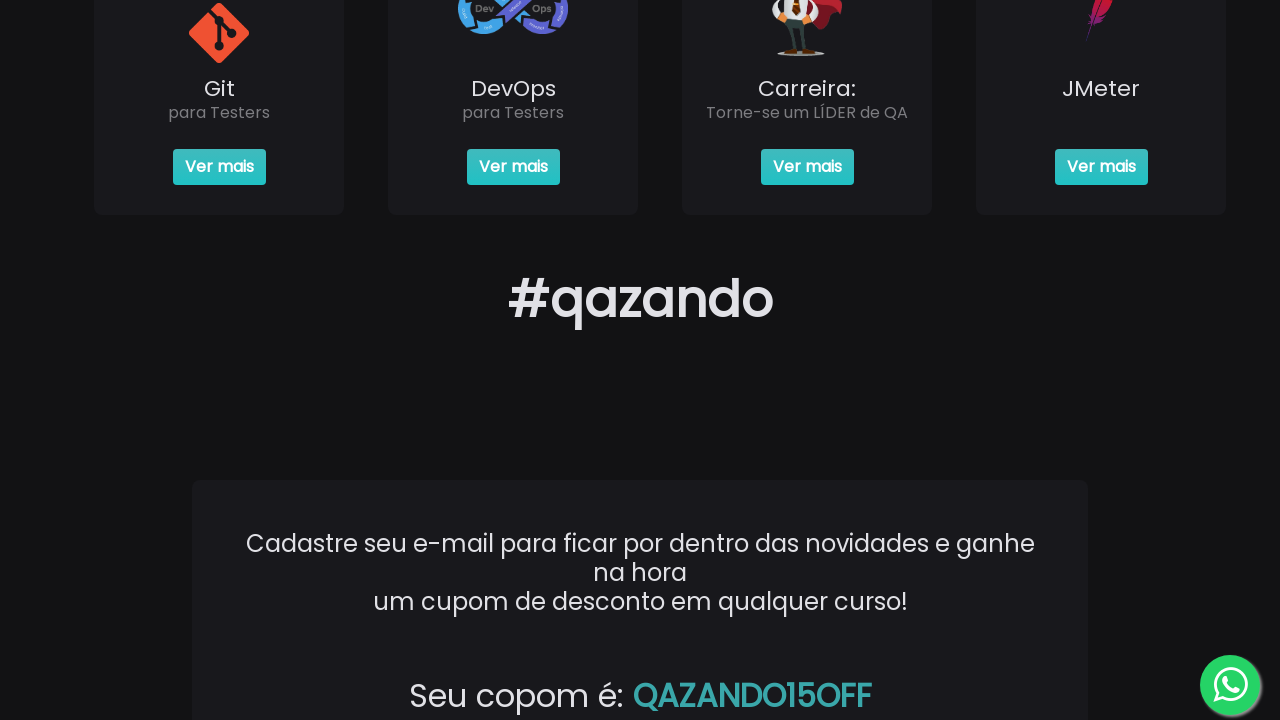

Verified coupon code equals QAZANDO15OFF
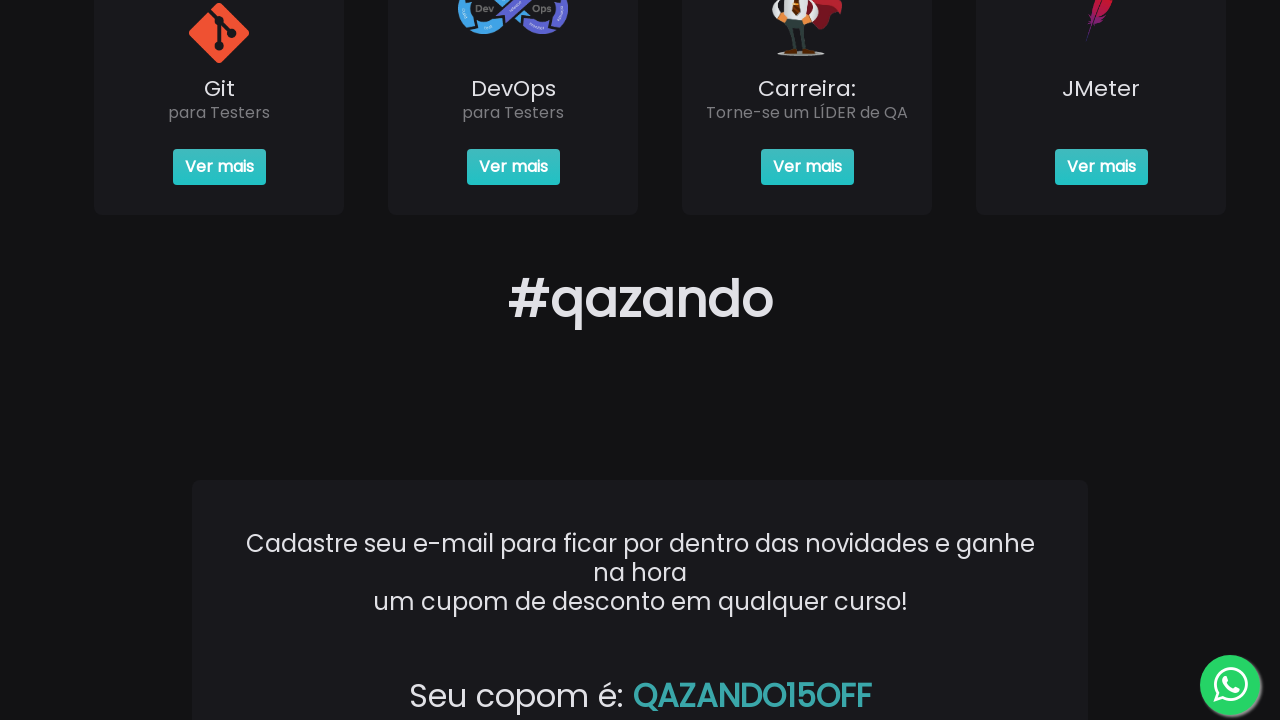

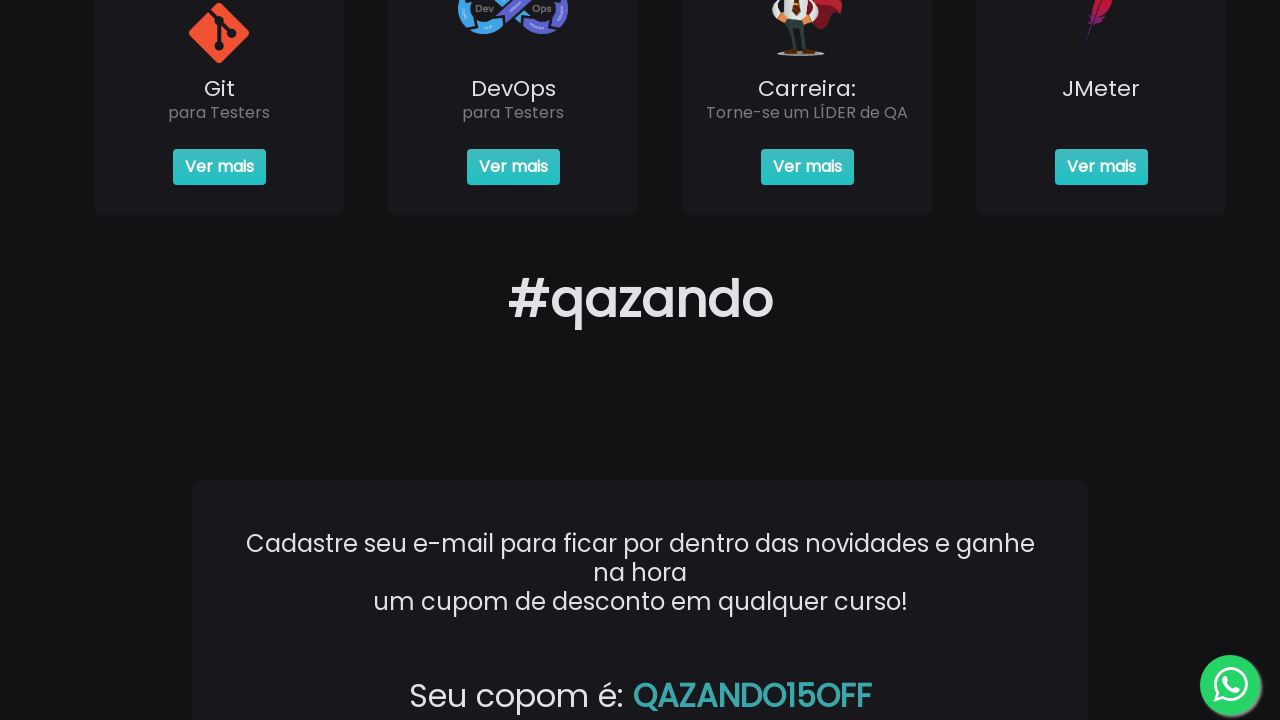